Tests double-click functionality on a button and verifies the resulting message appears

Starting URL: https://demoqa.com/buttons

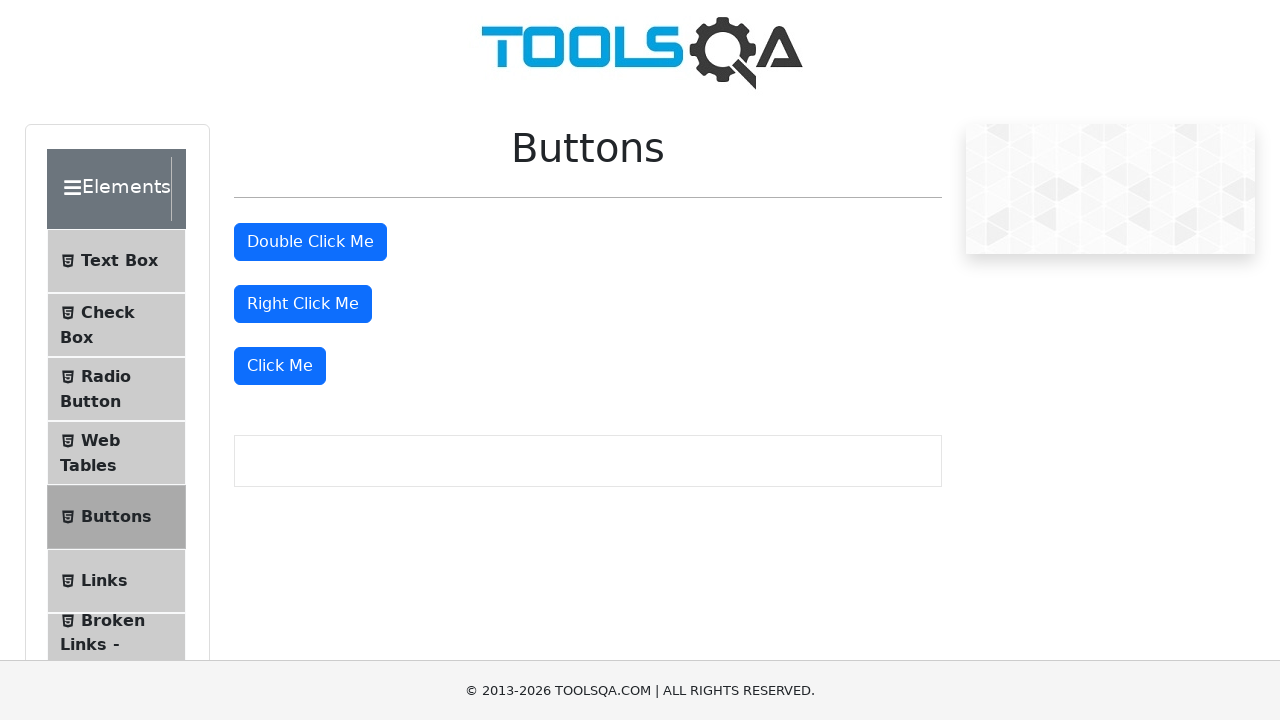

Navigated to https://demoqa.com/buttons
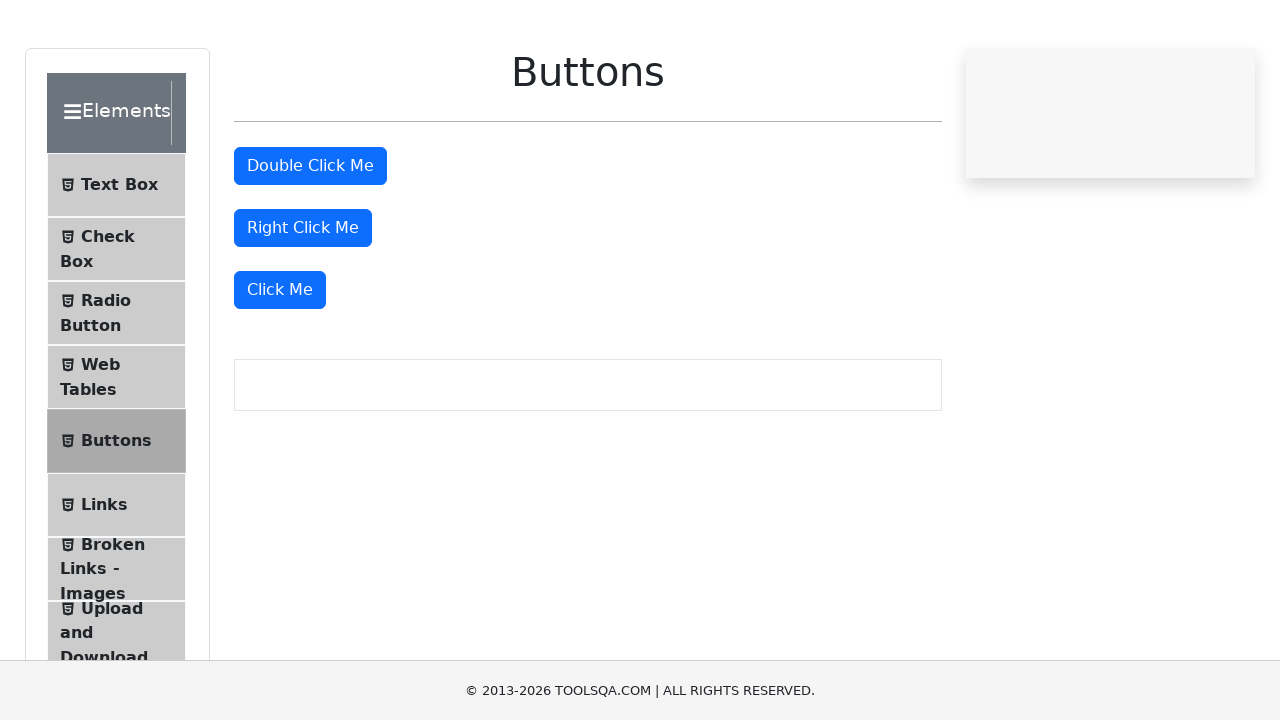

Located the double-click button element
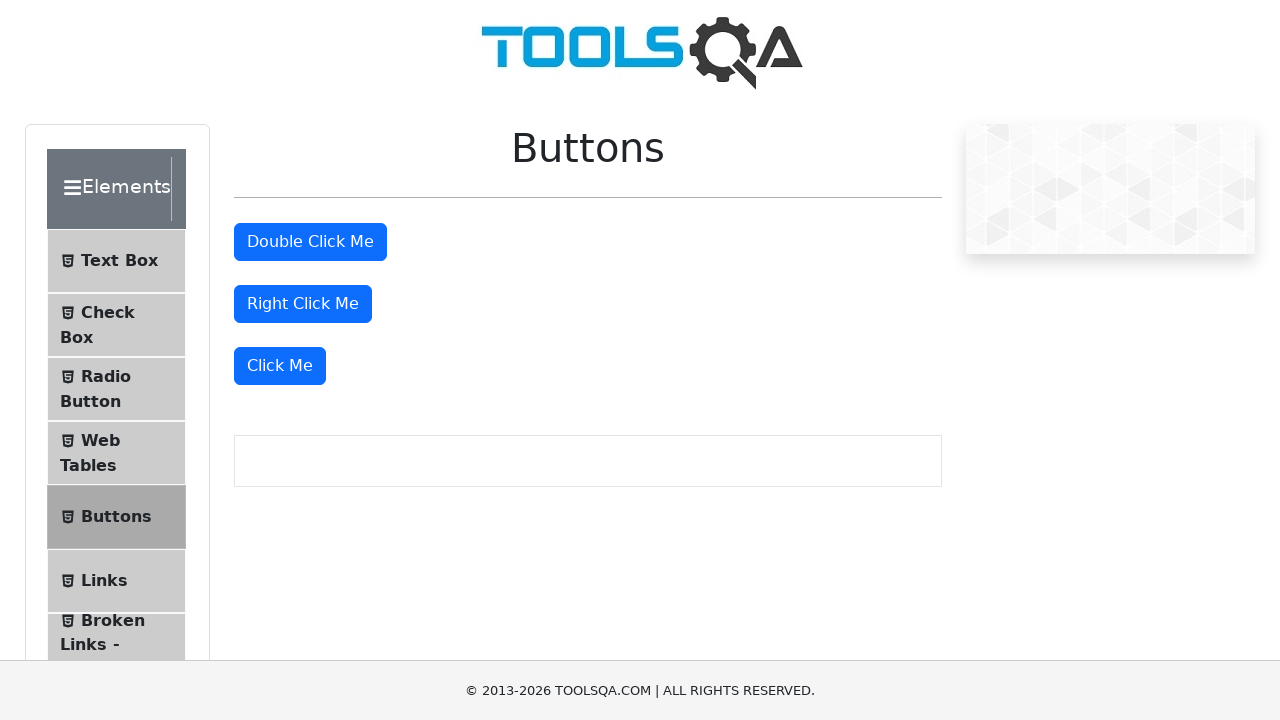

Double-clicked the button at (310, 242) on xpath=(//button[@class='btn btn-primary'])[1]
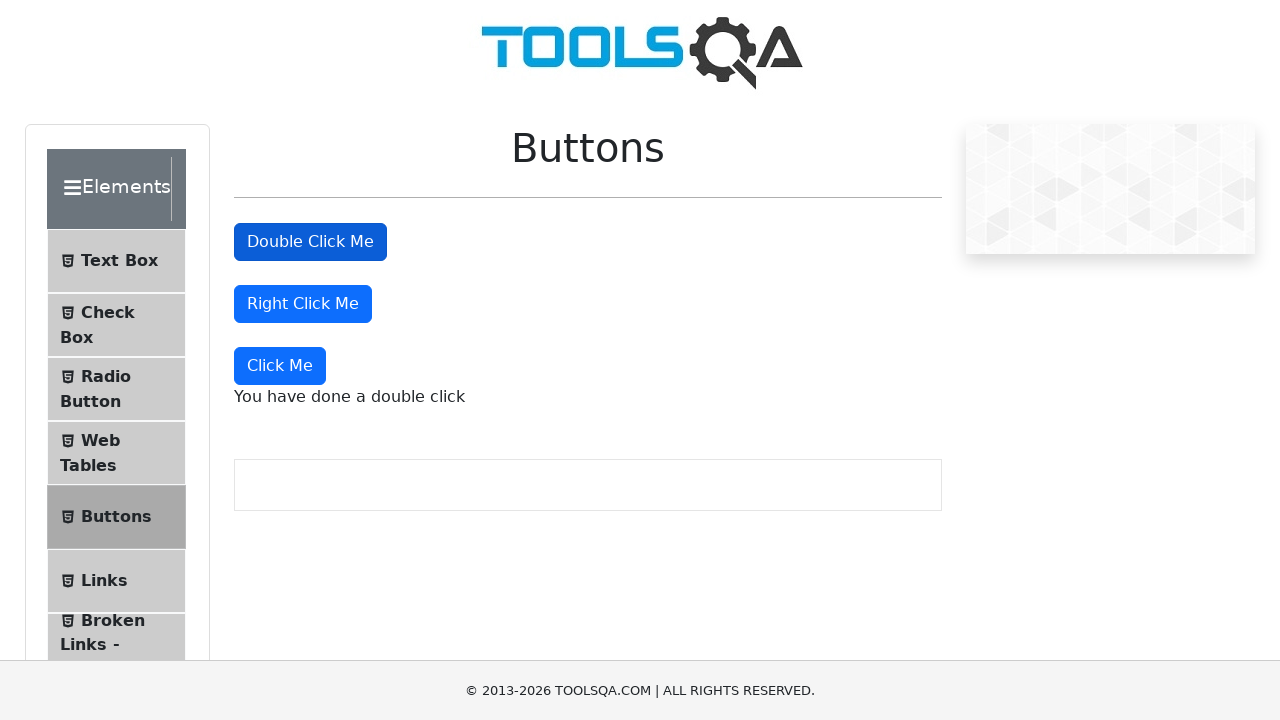

Double-click message element appeared and loaded
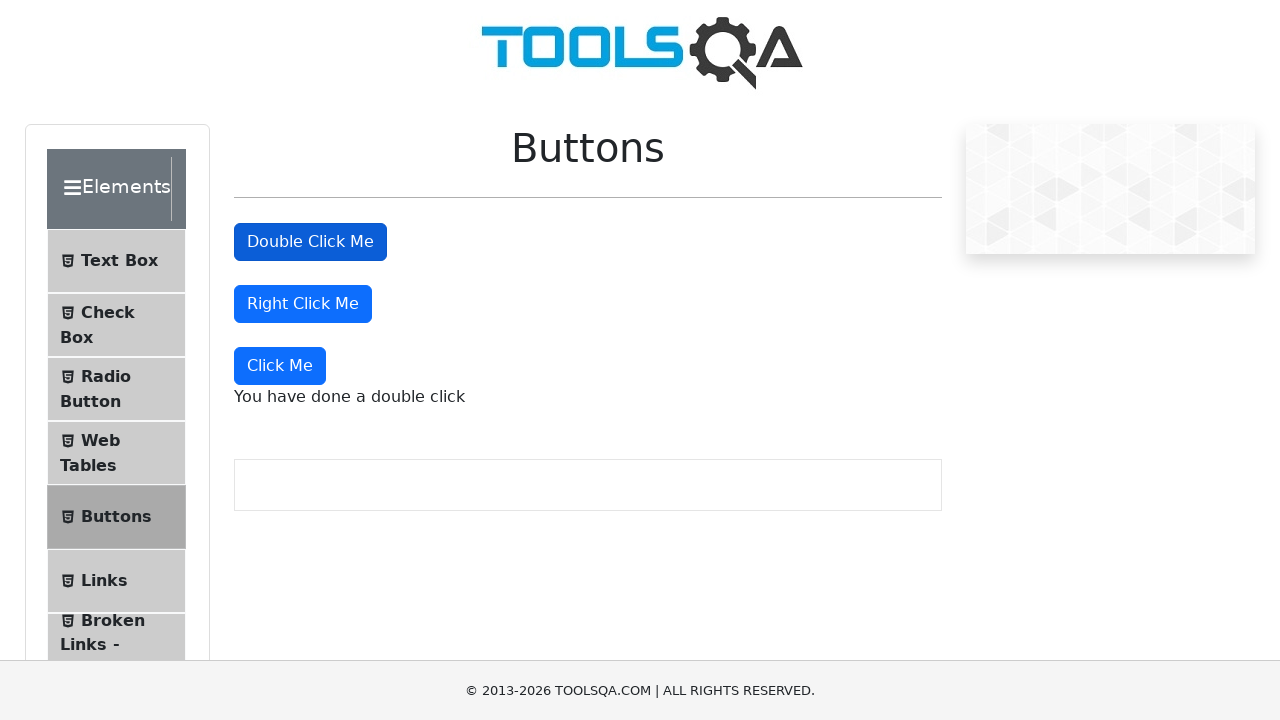

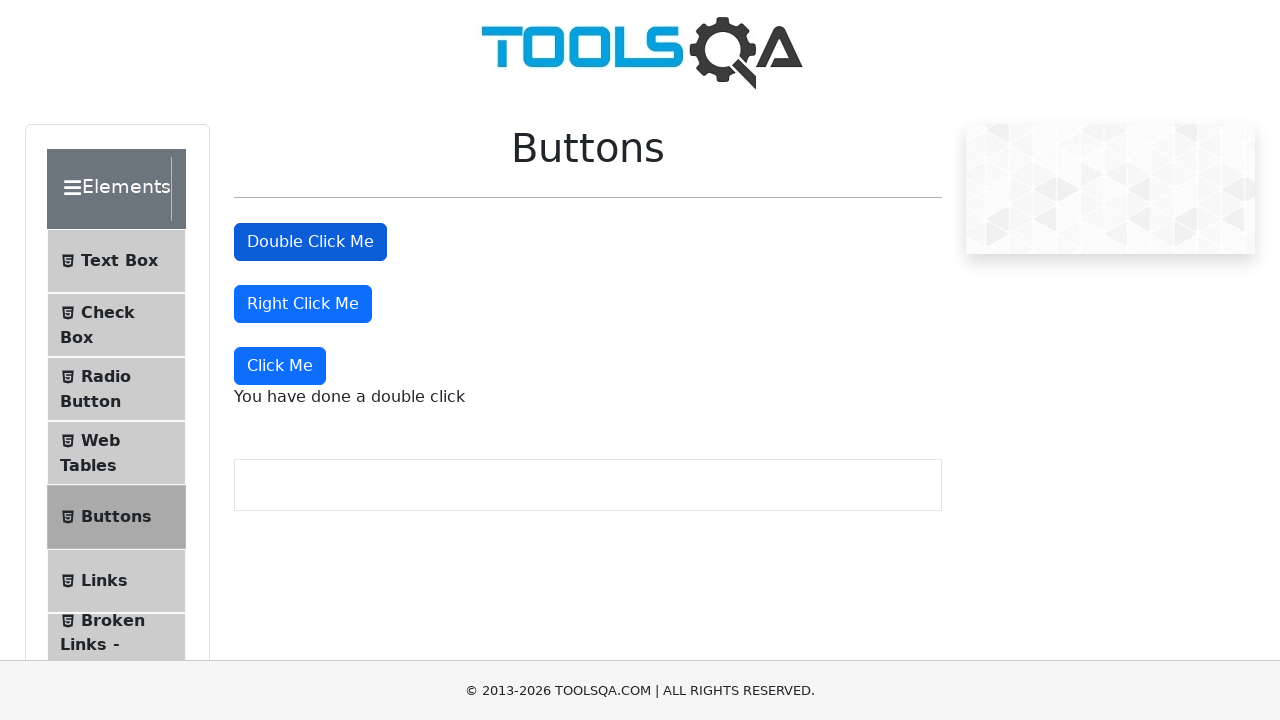